Tests vertical scrolling functionality on the Selenium website by scrolling down the page in three increments of 500 pixels using JavaScript execution.

Starting URL: https://www.selenium.dev/

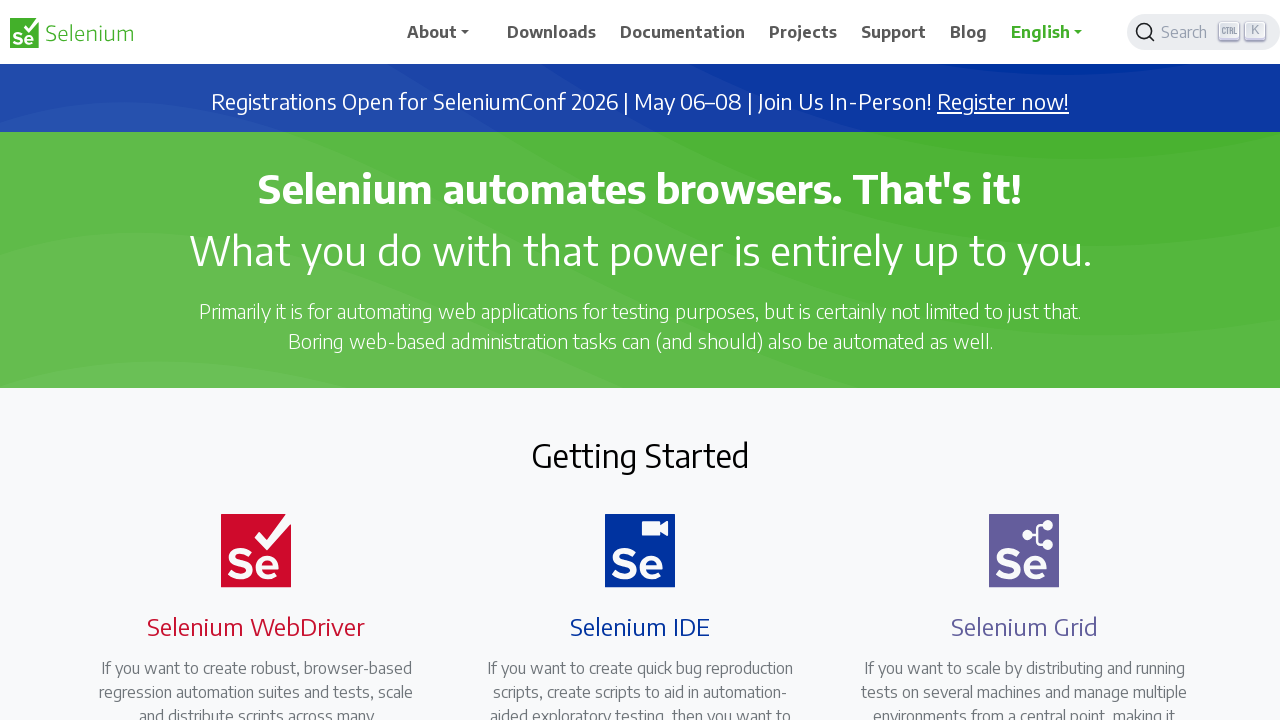

Scrolled down 500 pixels vertically
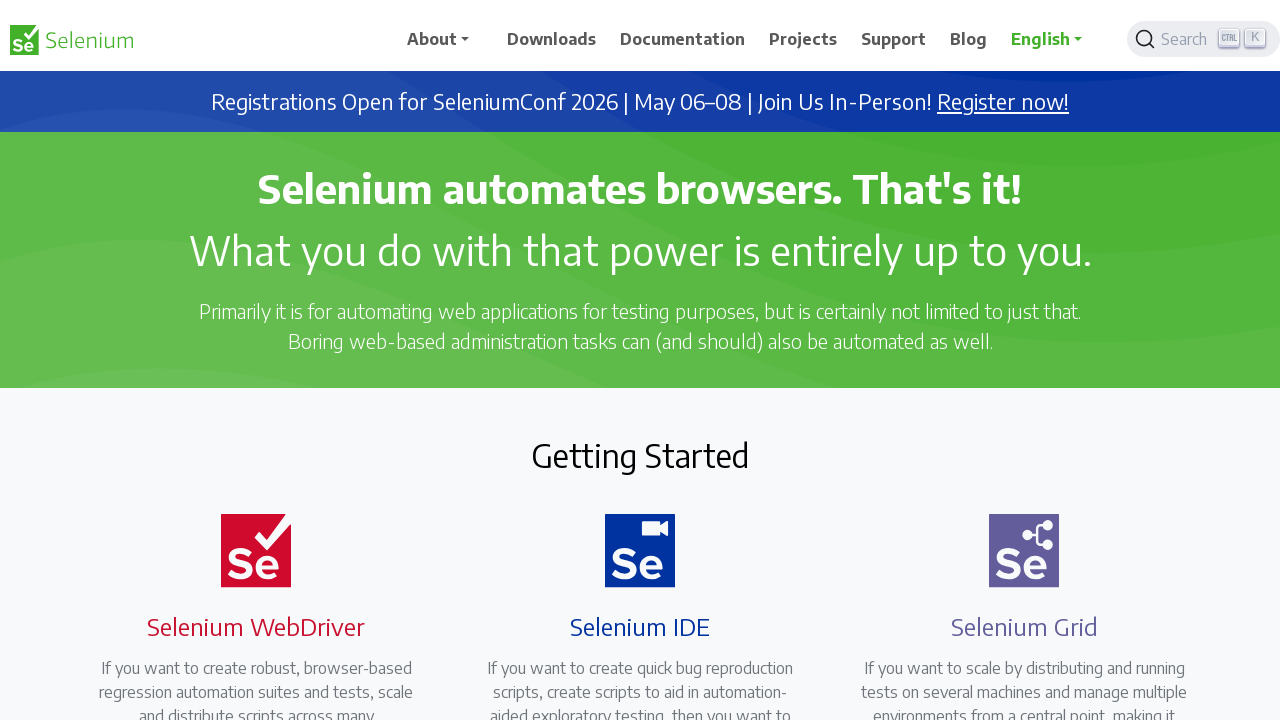

Waited 2 seconds to observe scroll effect
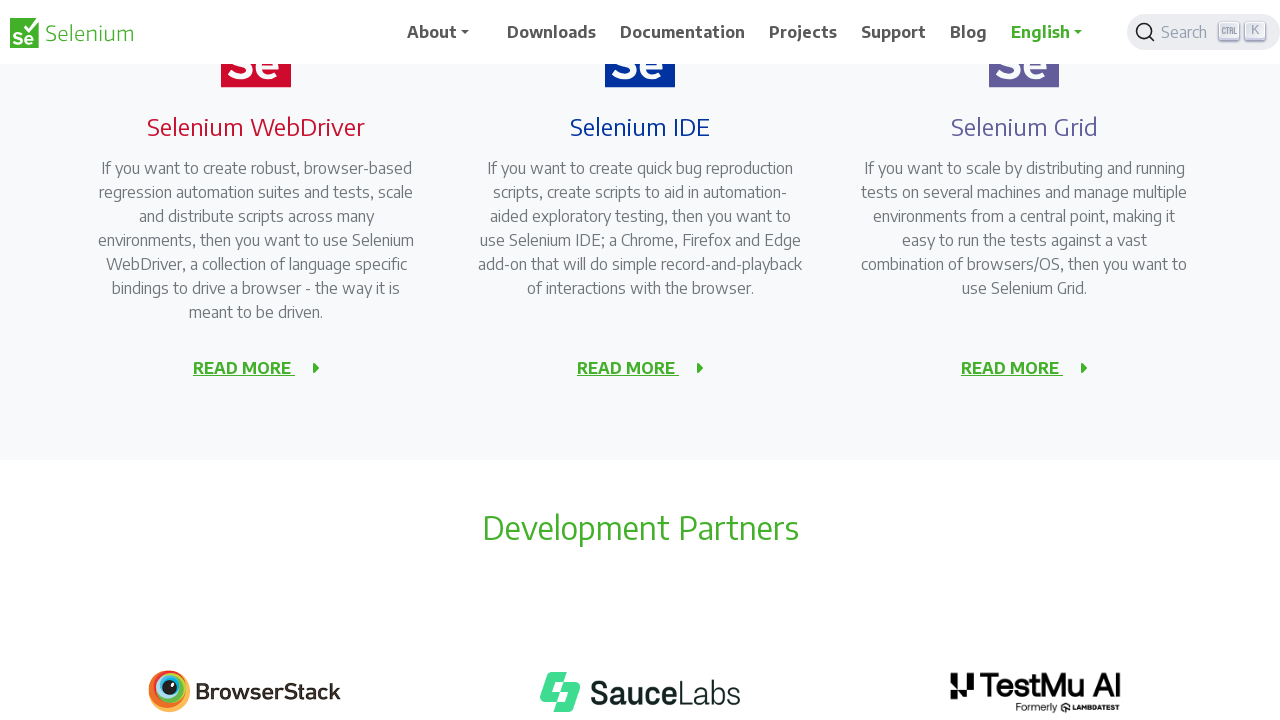

Scrolled down another 500 pixels vertically
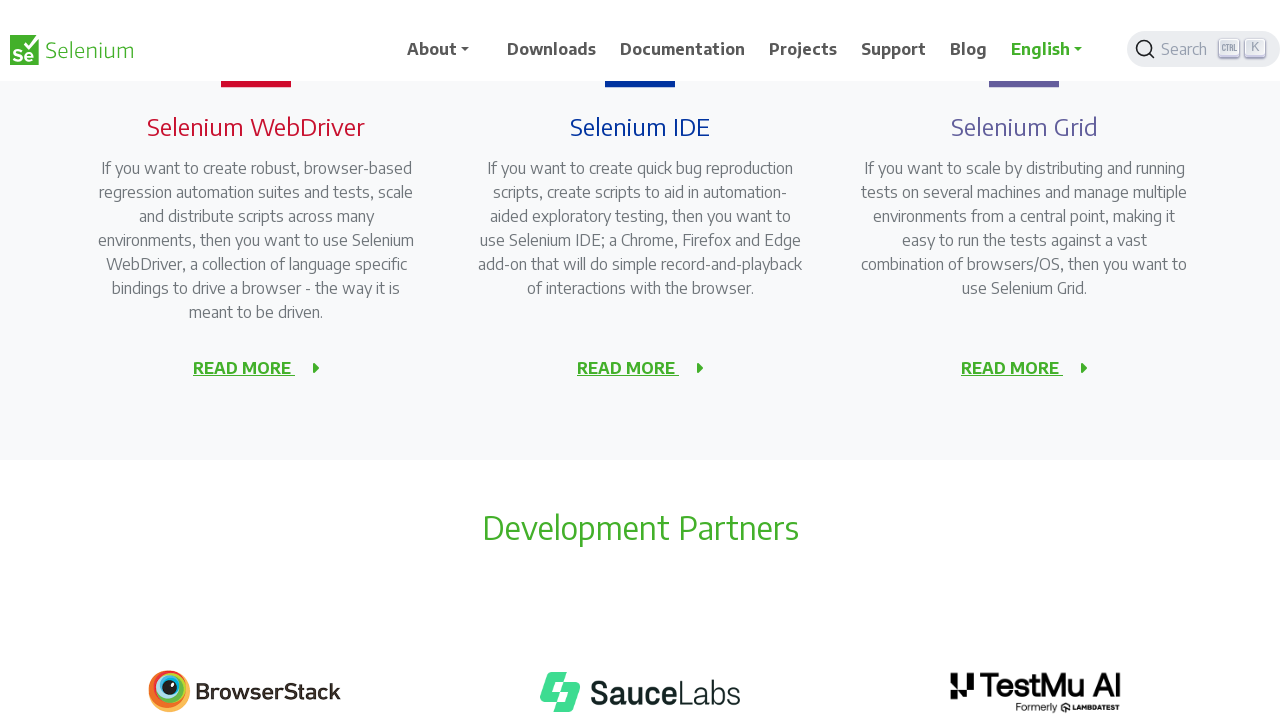

Waited 2 seconds to observe scroll effect
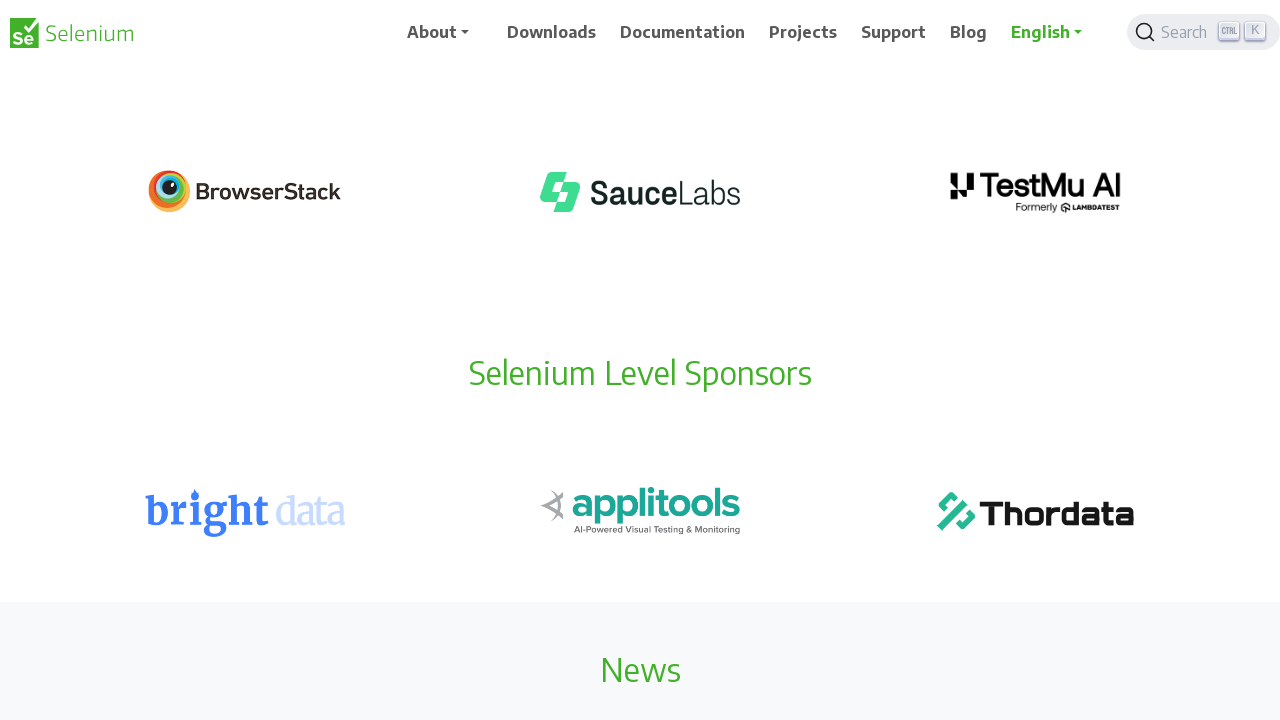

Scrolled down final 500 pixels vertically
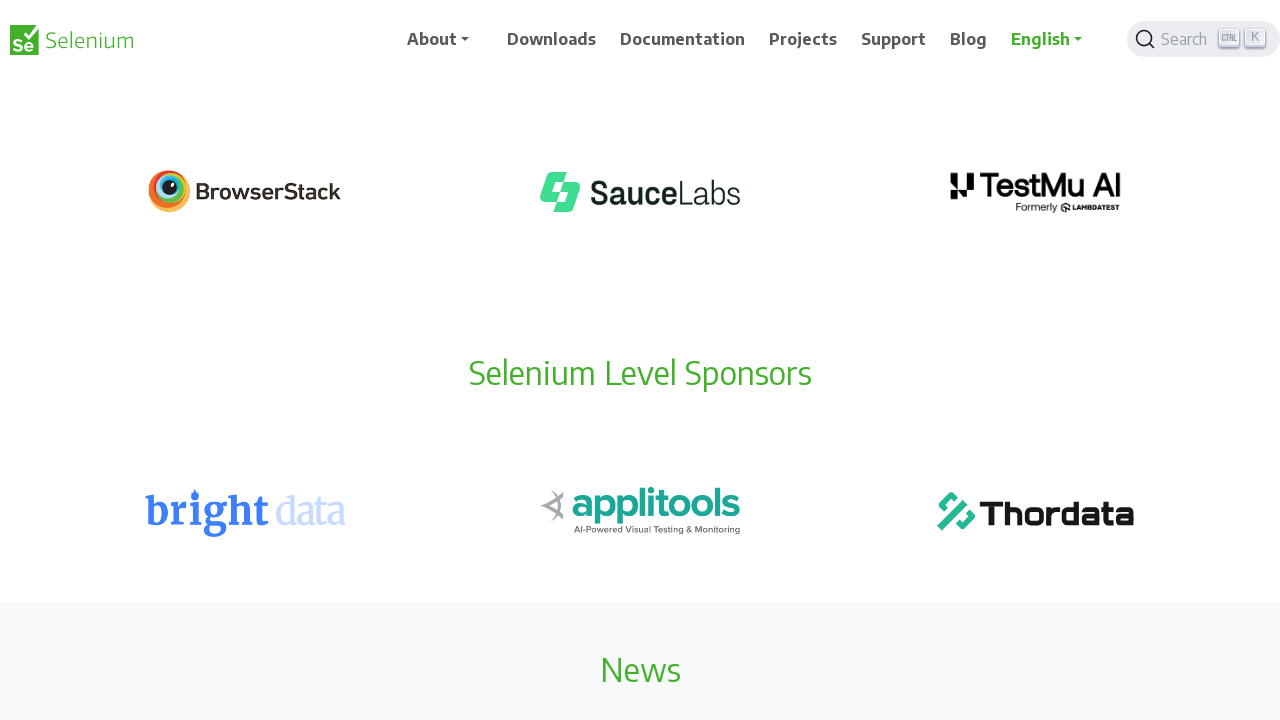

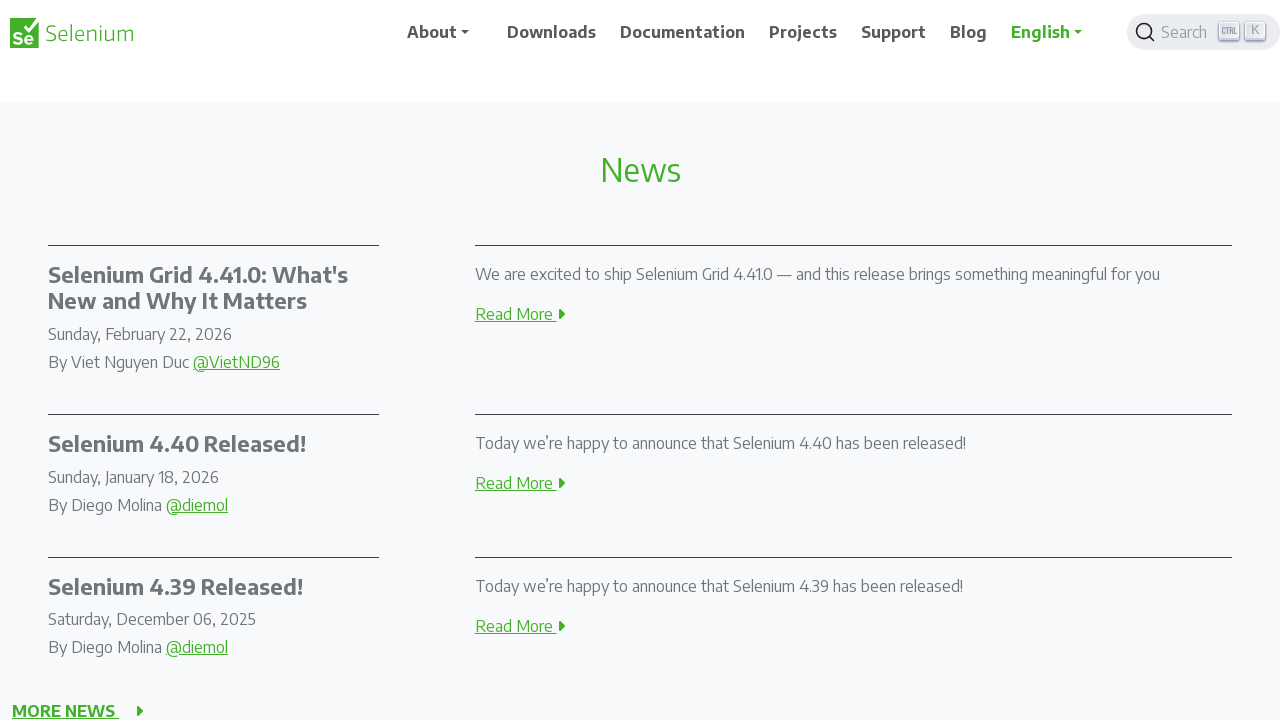